Tests checkbox functionality by toggling checkboxes and verifying their states

Starting URL: https://bonigarcia.dev/selenium-webdriver-java/web-form.html

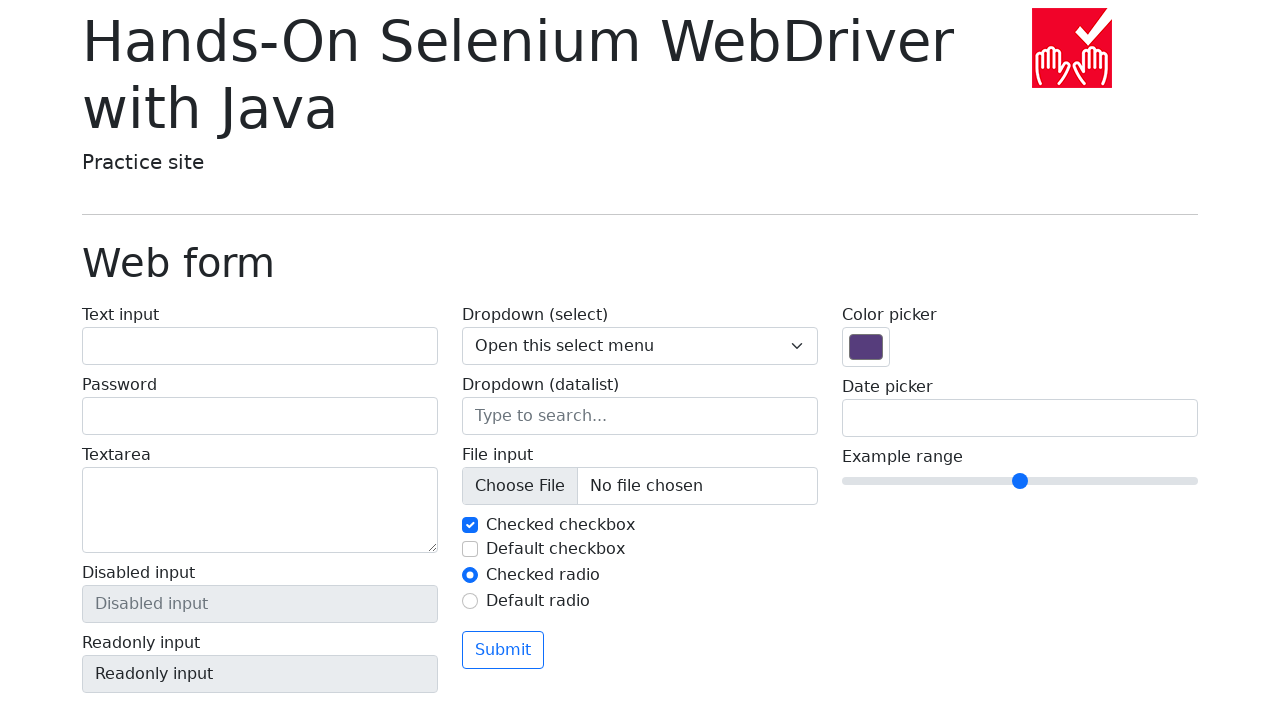

Located first checkbox element (my-check-1)
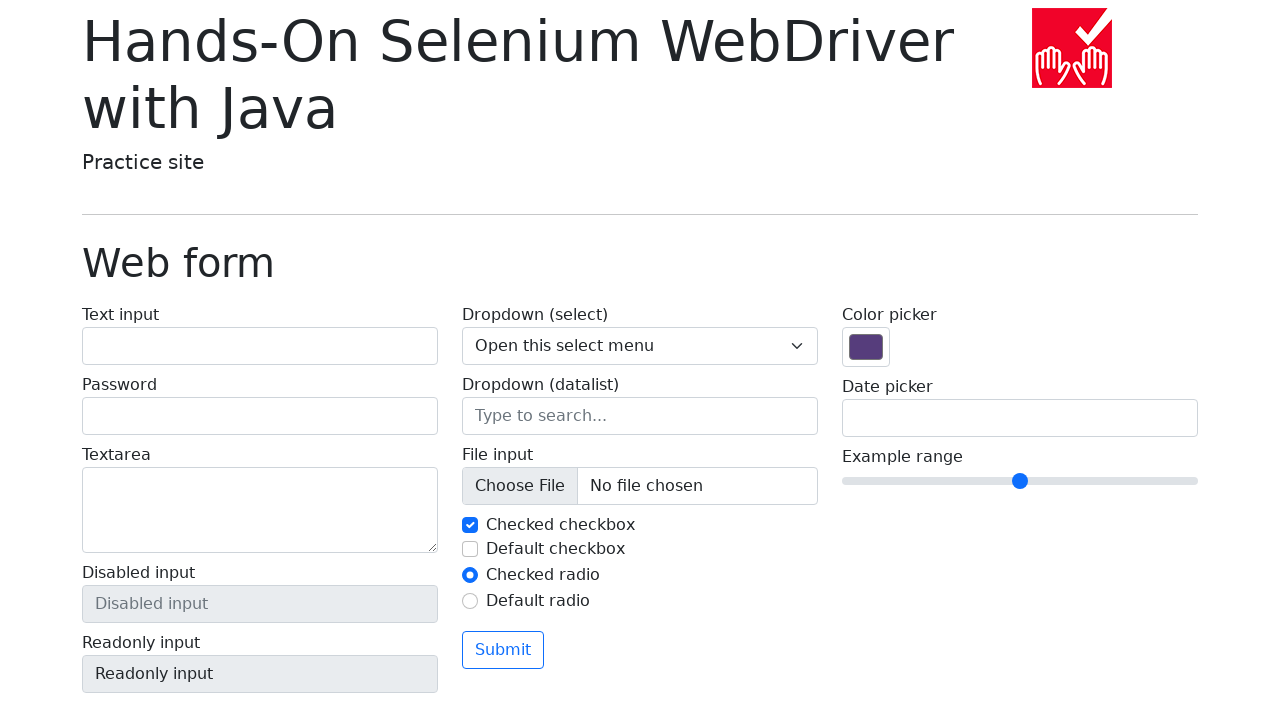

Verified first checkbox is initially checked
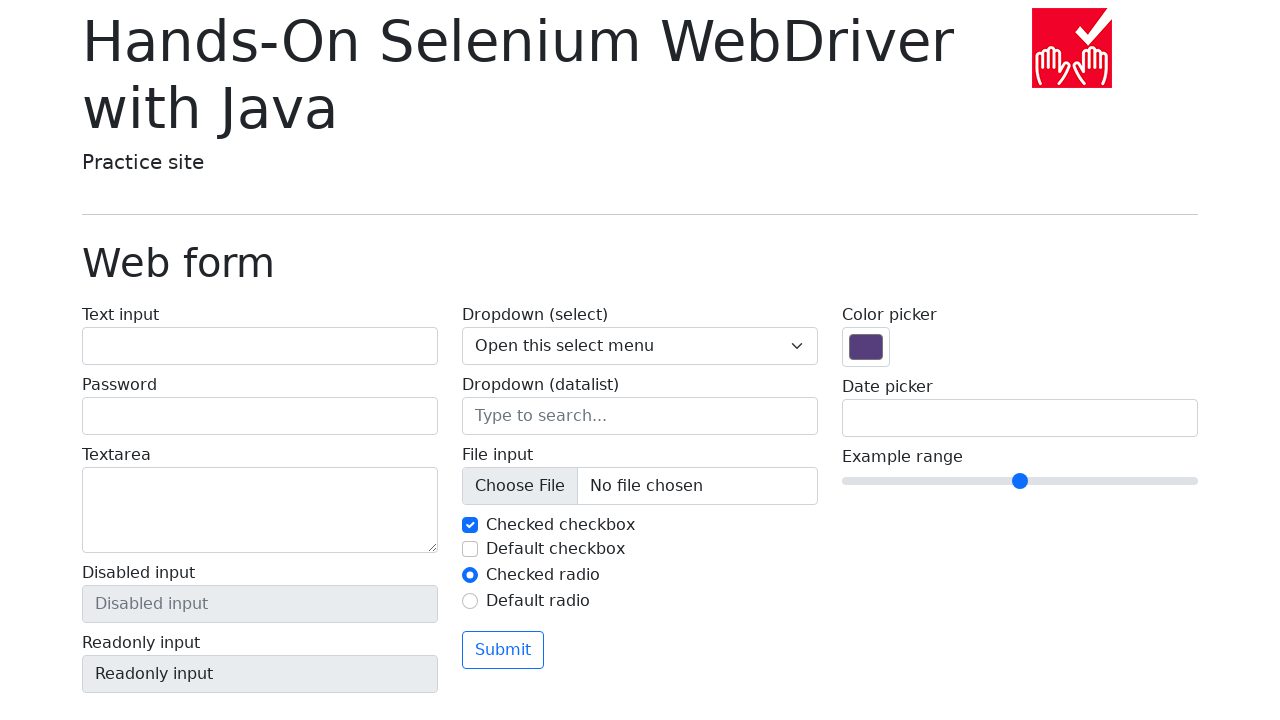

Clicked first checkbox to uncheck it at (470, 525) on .form-check-input#my-check-1
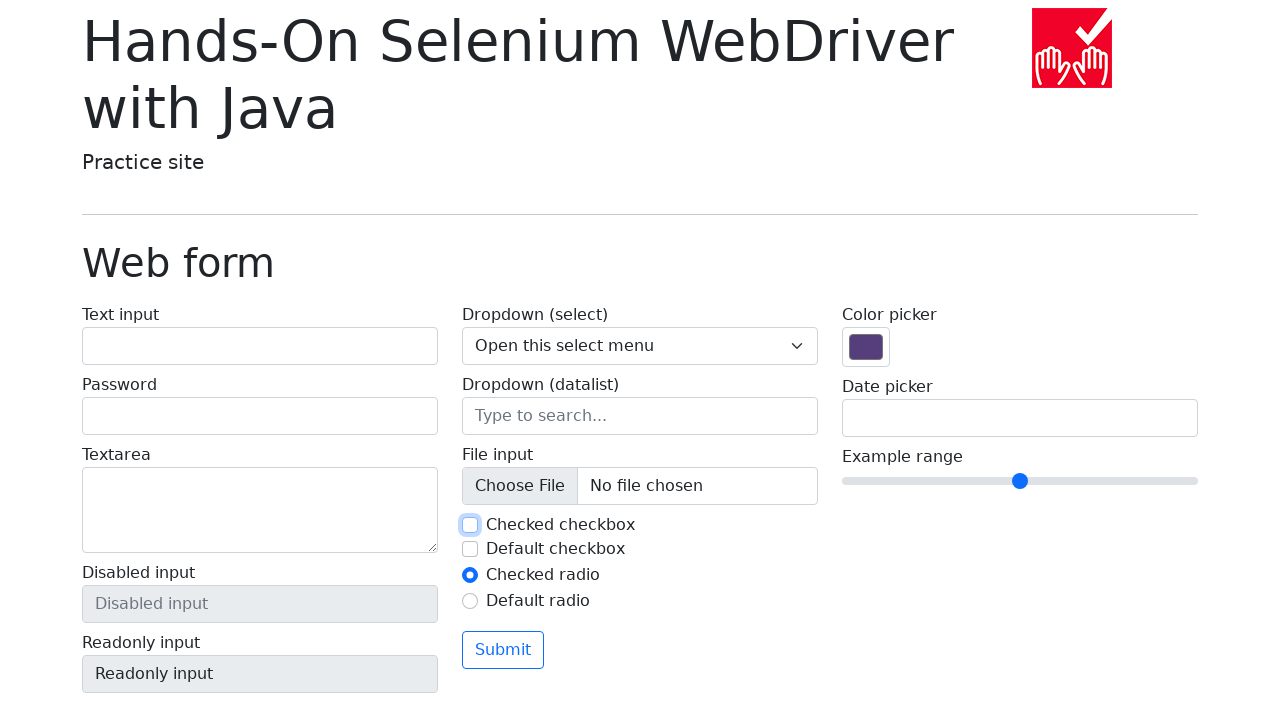

Verified first checkbox is now unchecked
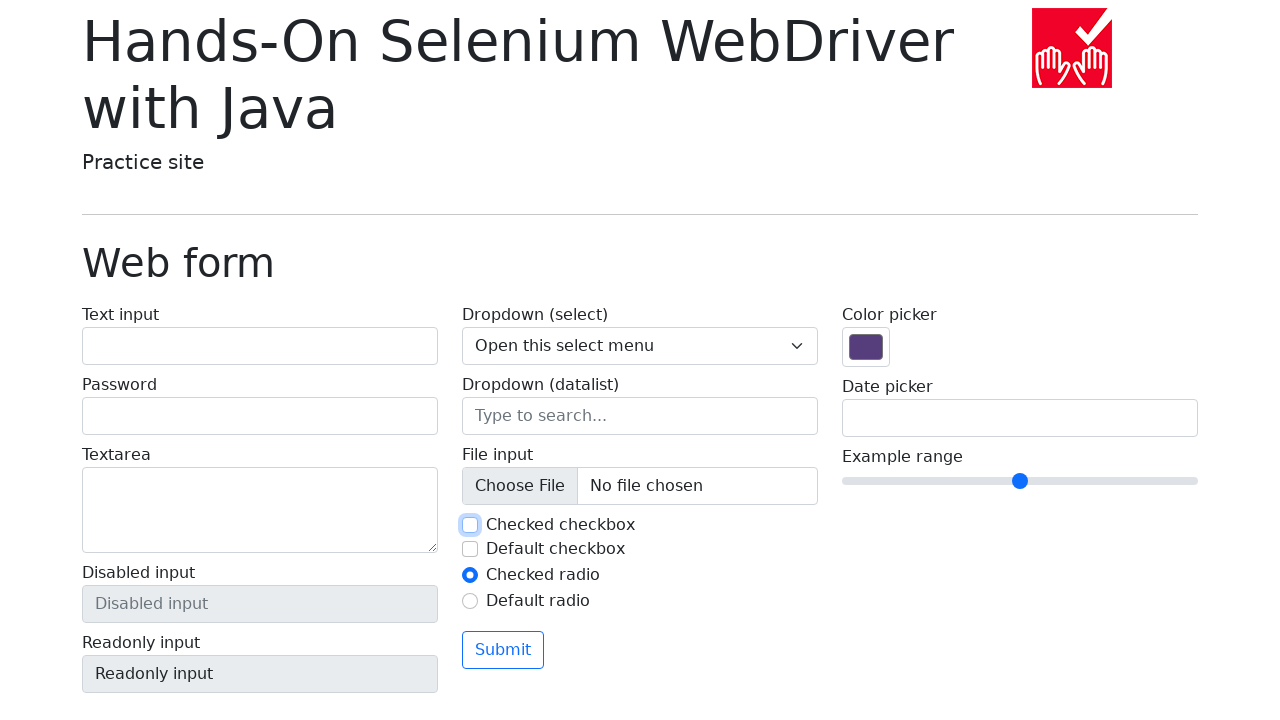

Located second checkbox element (my-check-2)
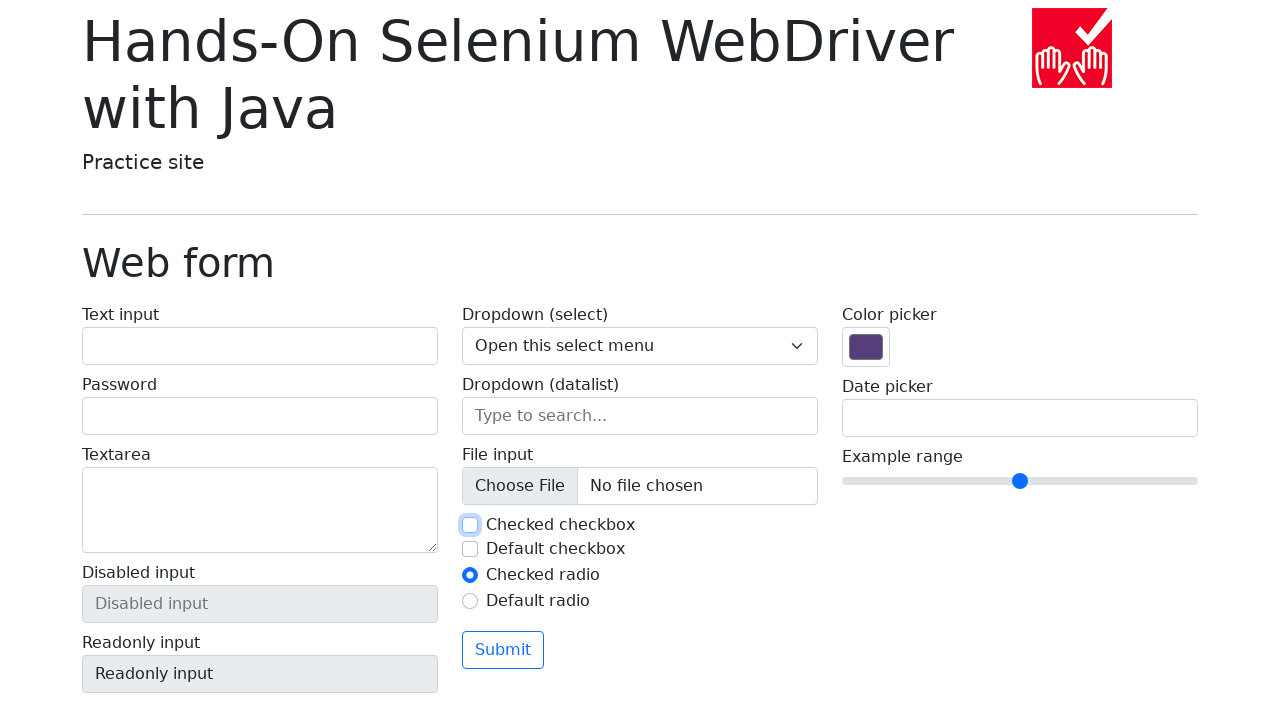

Verified second checkbox is initially unchecked
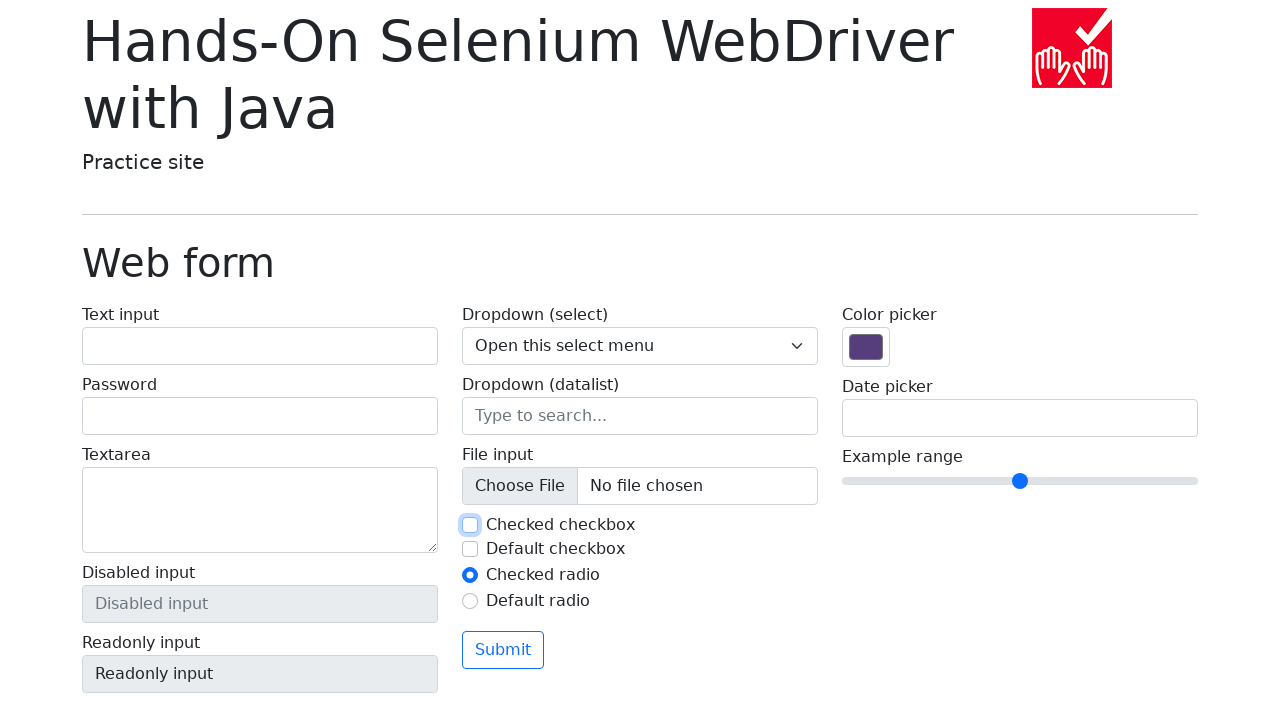

Clicked second checkbox to check it at (470, 549) on .form-check-input#my-check-2
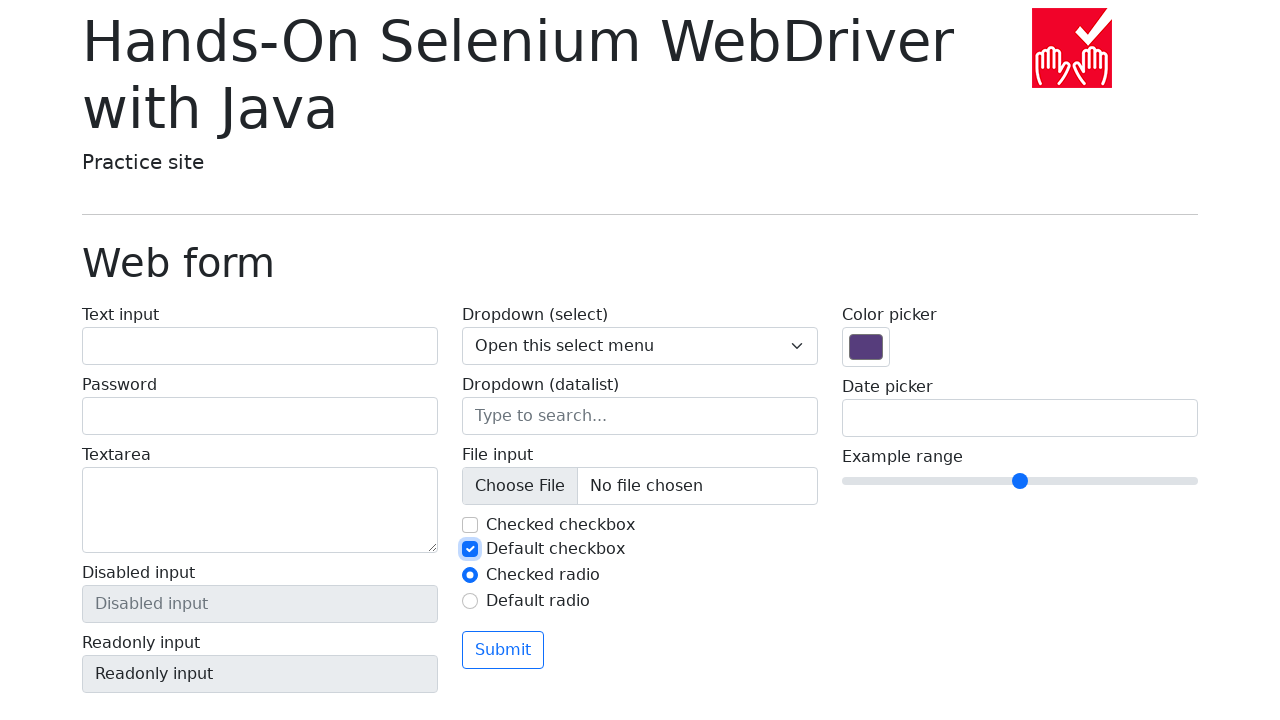

Verified second checkbox is now checked
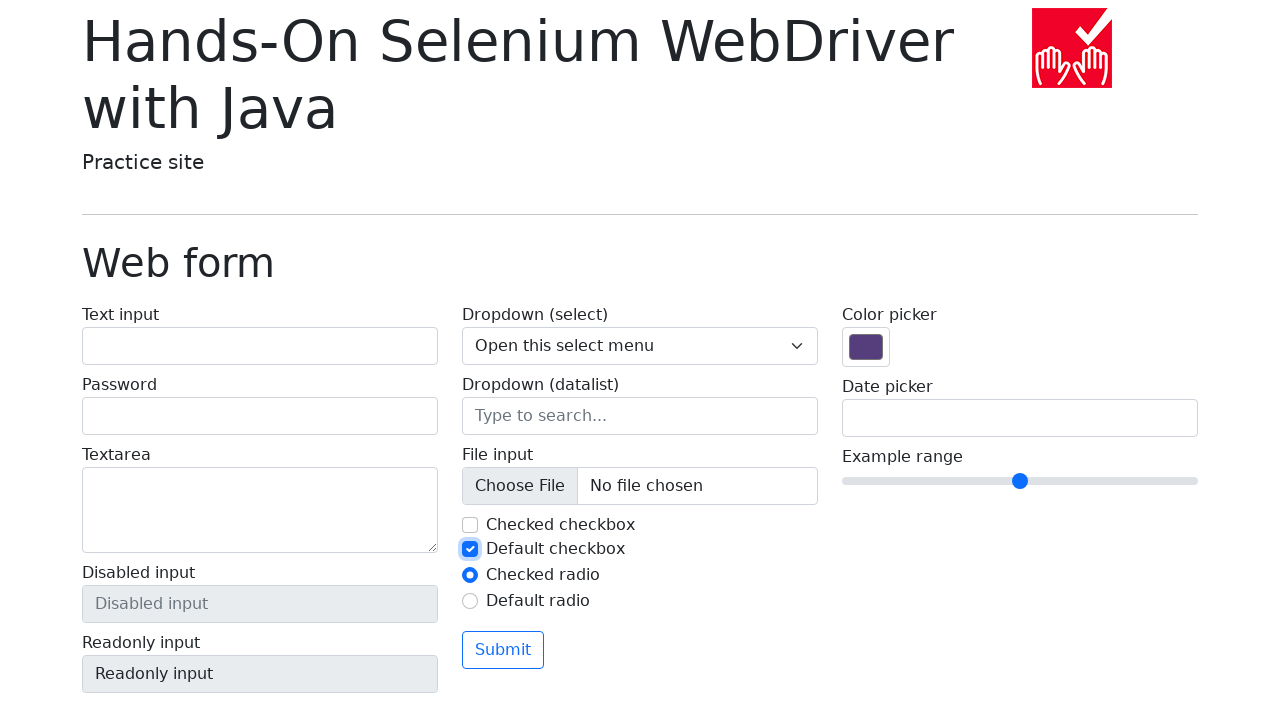

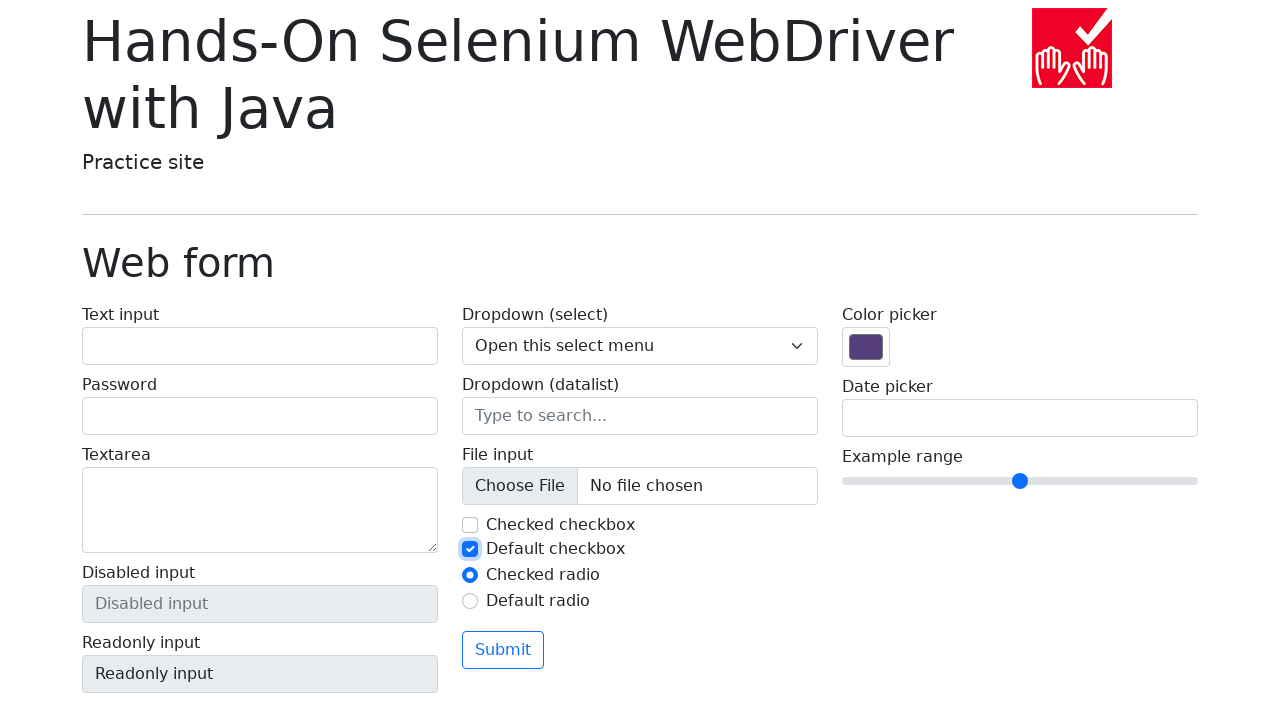